Tests navigation to the Products page by clicking the link which redirects to Parasoft's products page

Starting URL: https://parabank.parasoft.com/parabank

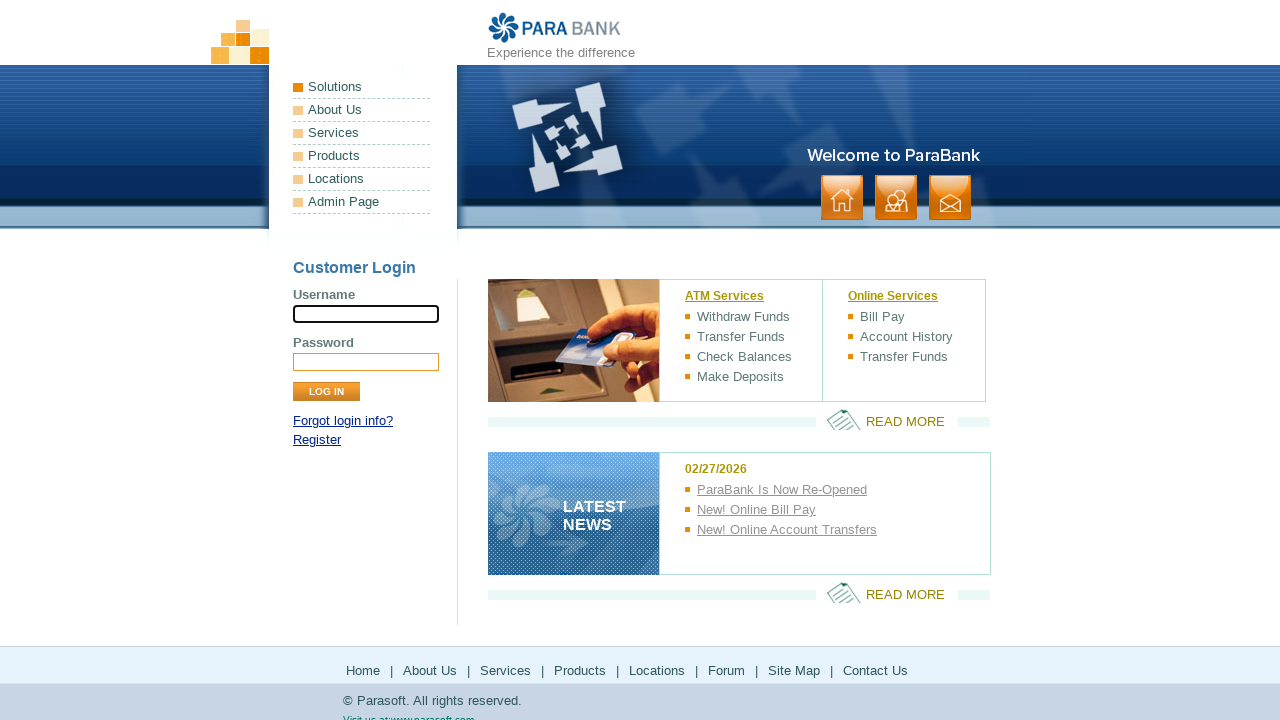

Clicked Products link in navigation menu at (362, 156) on xpath=/html/body/div[1]/div[2]/ul[1]/li[4]/a
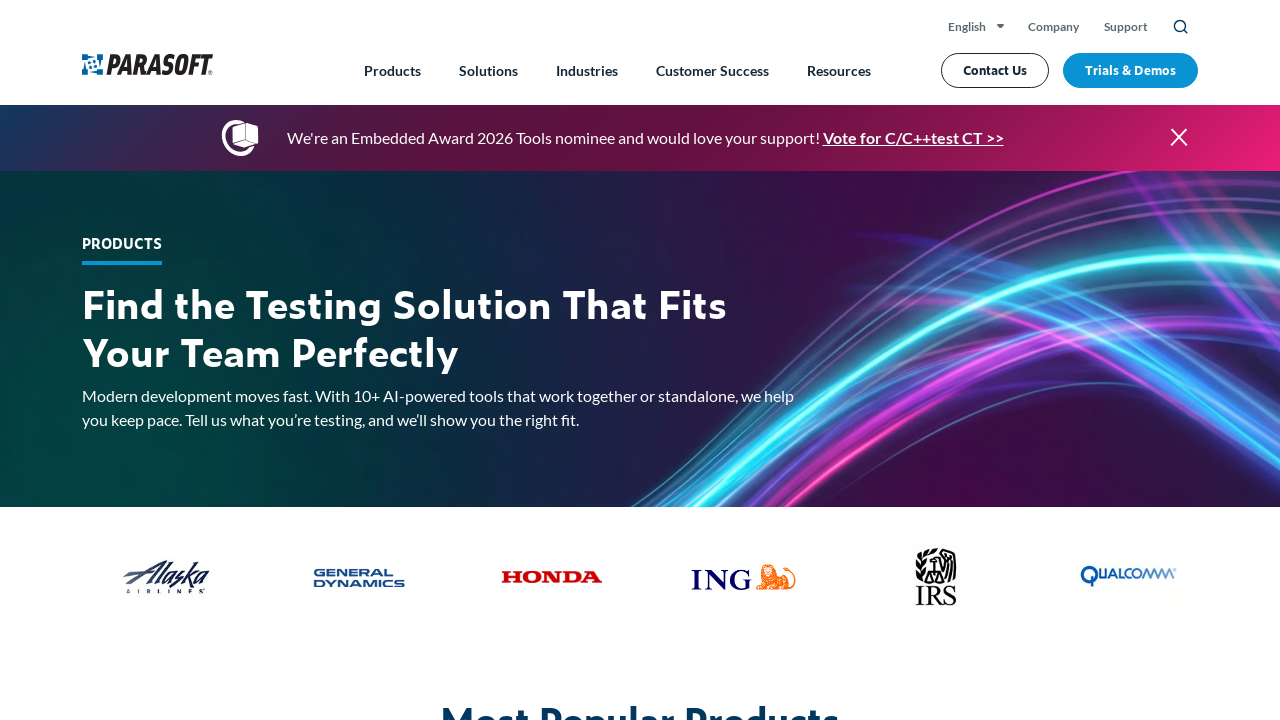

Navigated to Parasoft products page
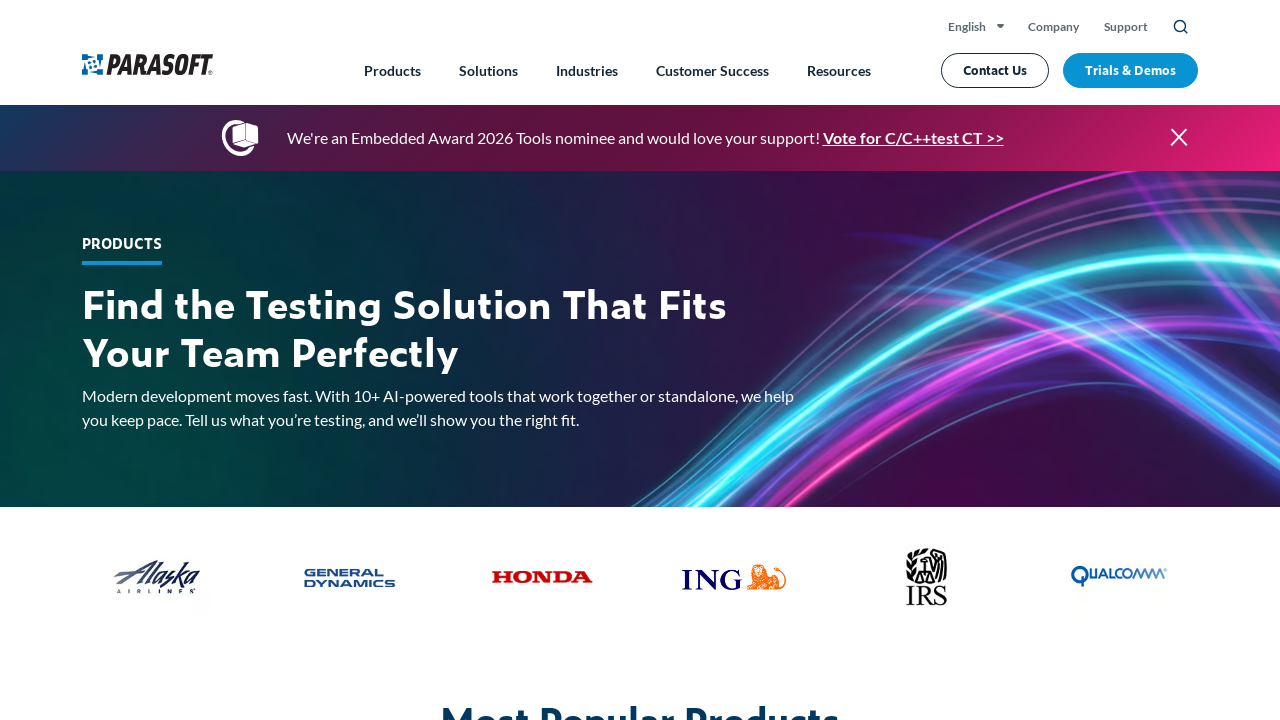

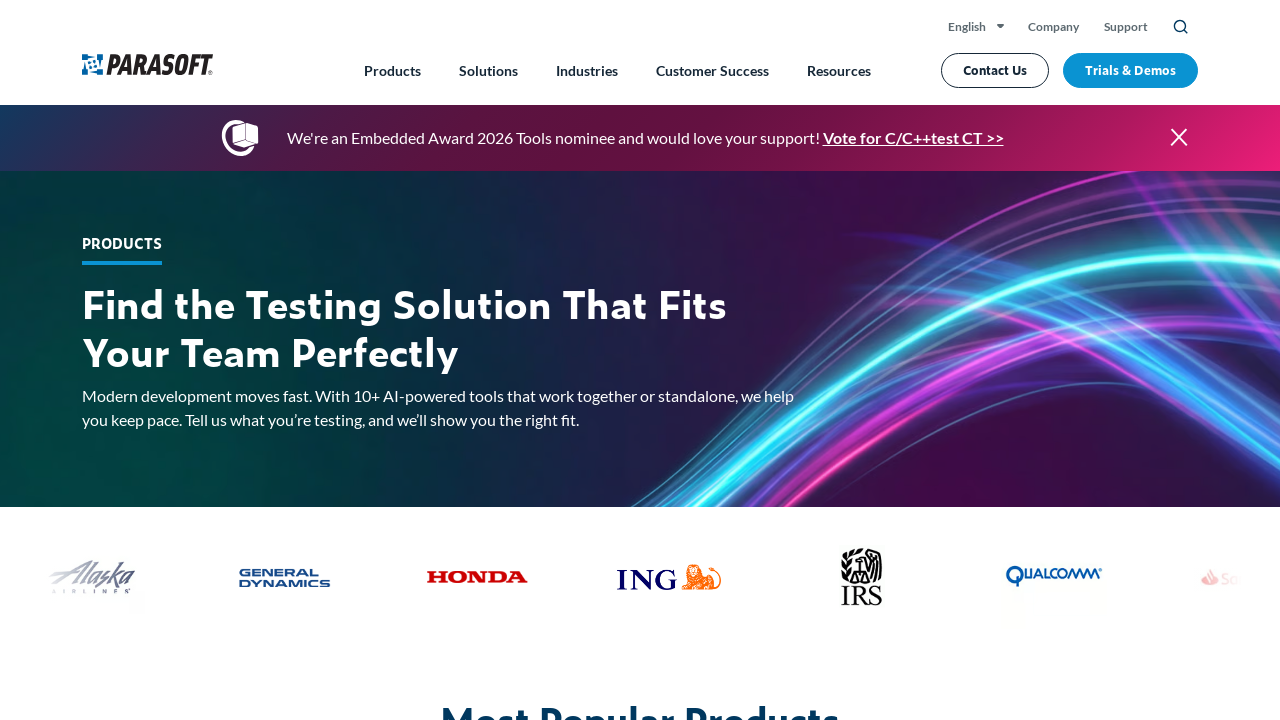